Tests button 2 with the current custom input text

Starting URL: https://rioran.github.io/ru_vowels_filter/main.html

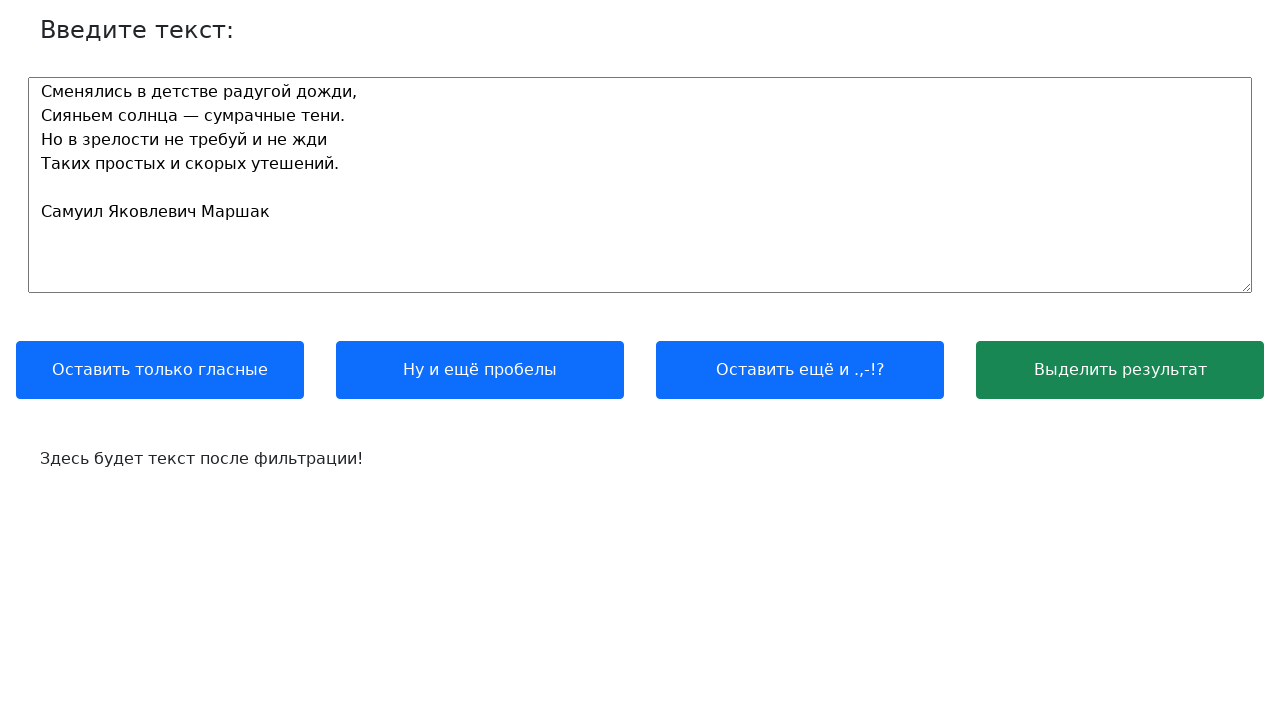

Clicked button 2 with custom input text at (480, 370) on xpath=//button[2]
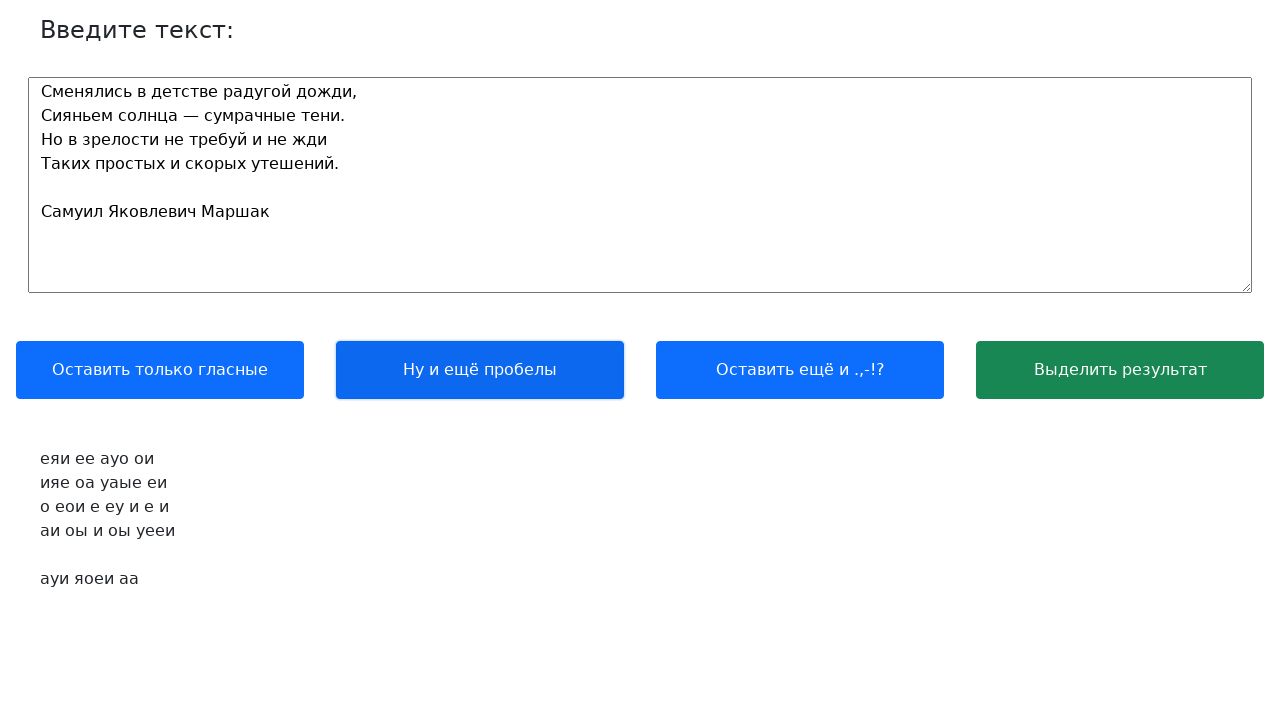

Text output element loaded
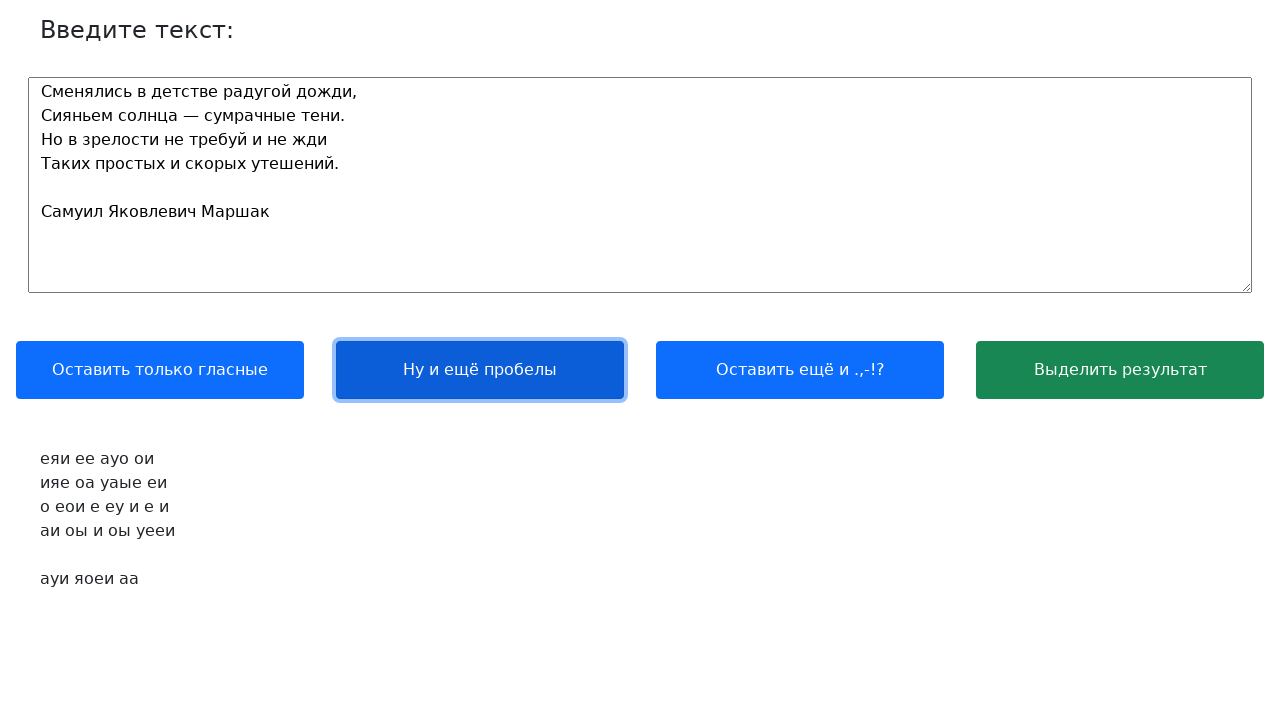

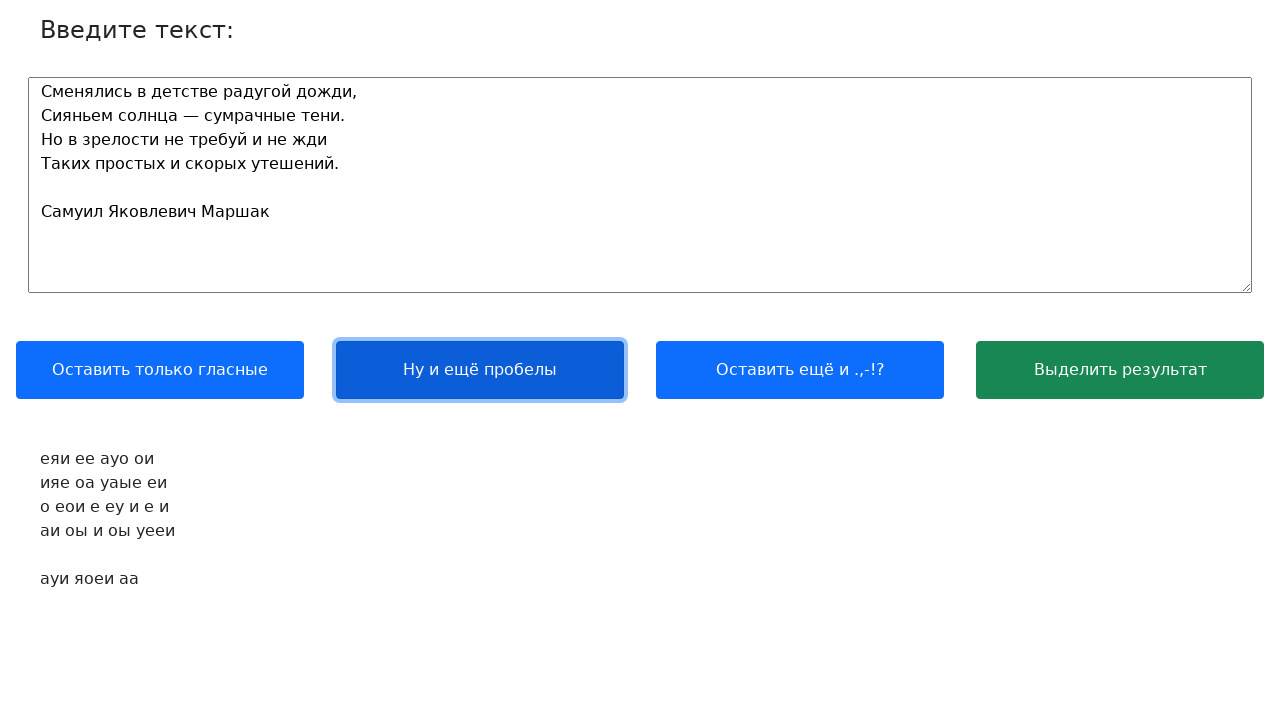